Clicks Submit New Language menu and verifies the submenu subtitle shows "Submit New Language"

Starting URL: http://www.99-bottles-of-beer.net/

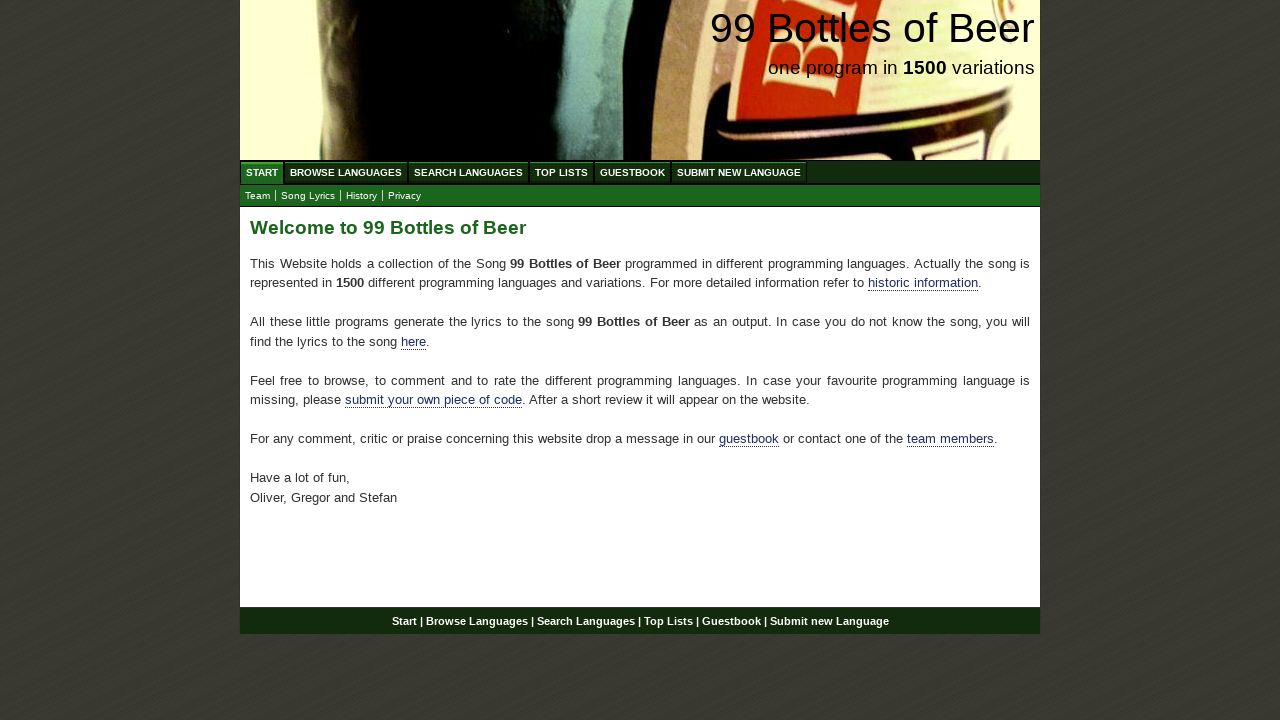

Clicked Submit New Language menu link at (739, 172) on xpath=//a[@href='/submitnewlanguage.html']
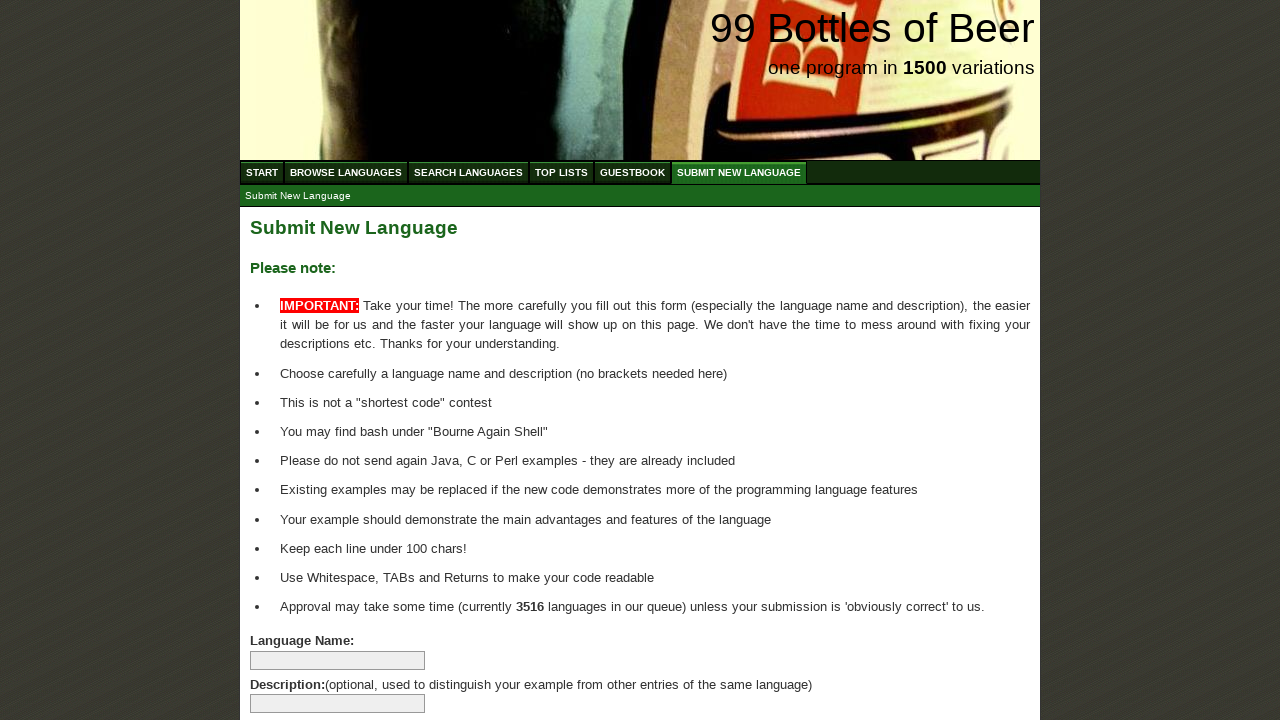

Located submenu subtitle element
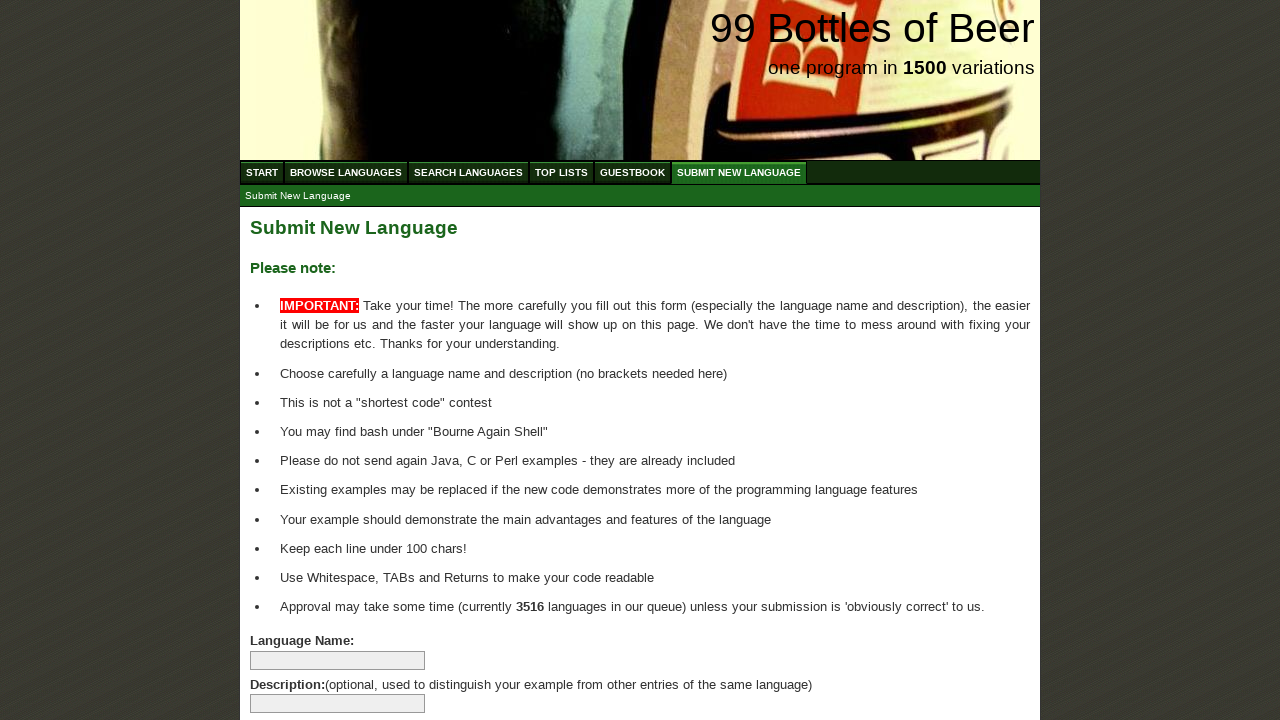

Verified submenu subtitle shows 'Submit New Language'
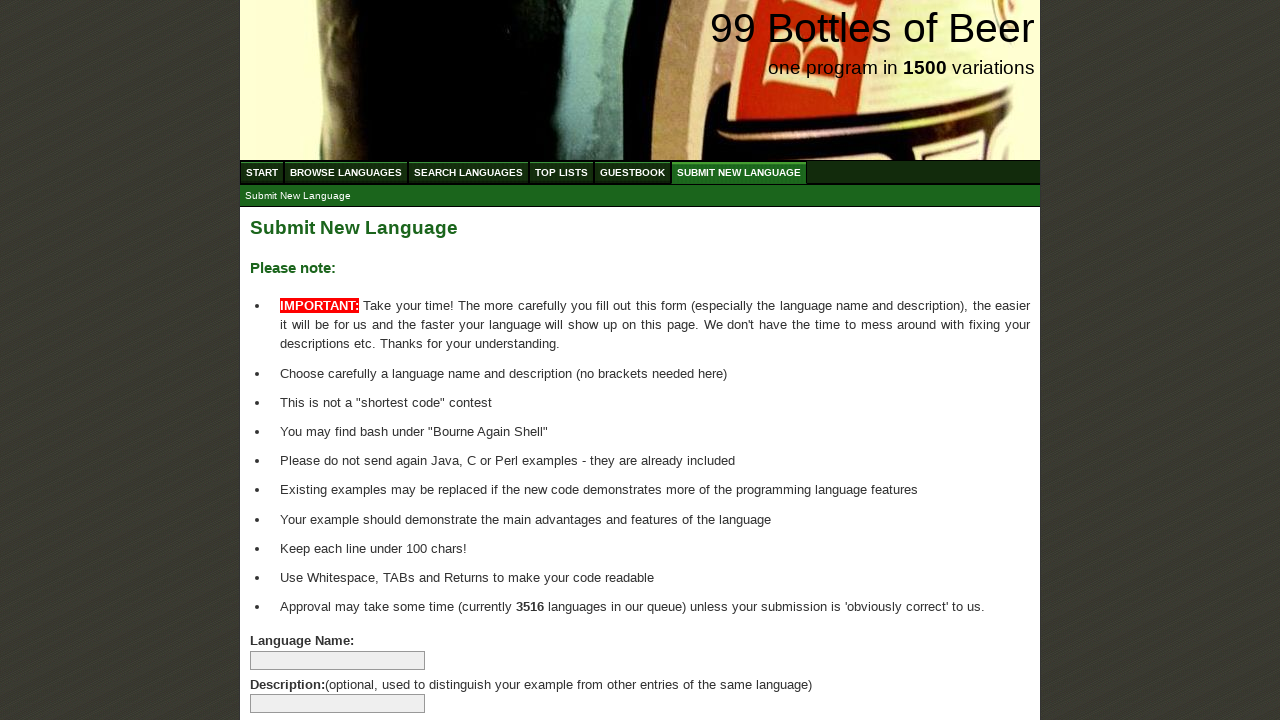

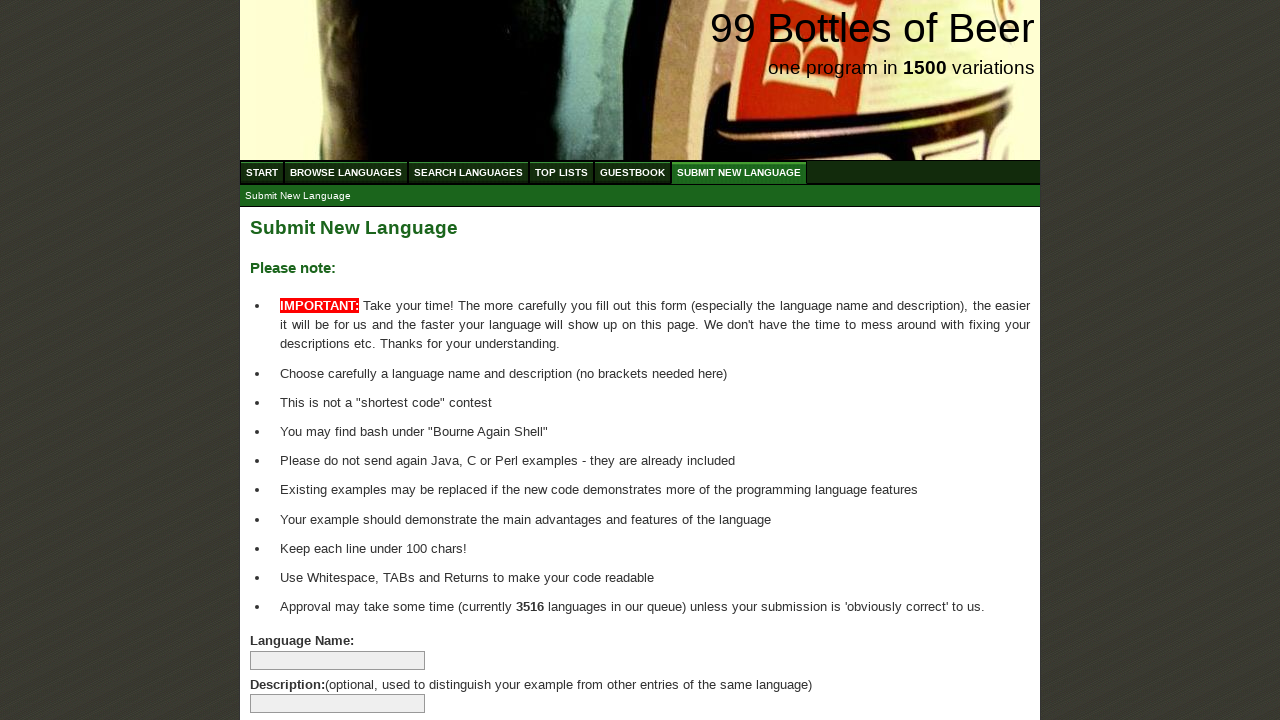